Tests drag and drop using click-hold-move-release actions on a draggable element within an iframe.

Starting URL: https://jqueryui.com/droppable/

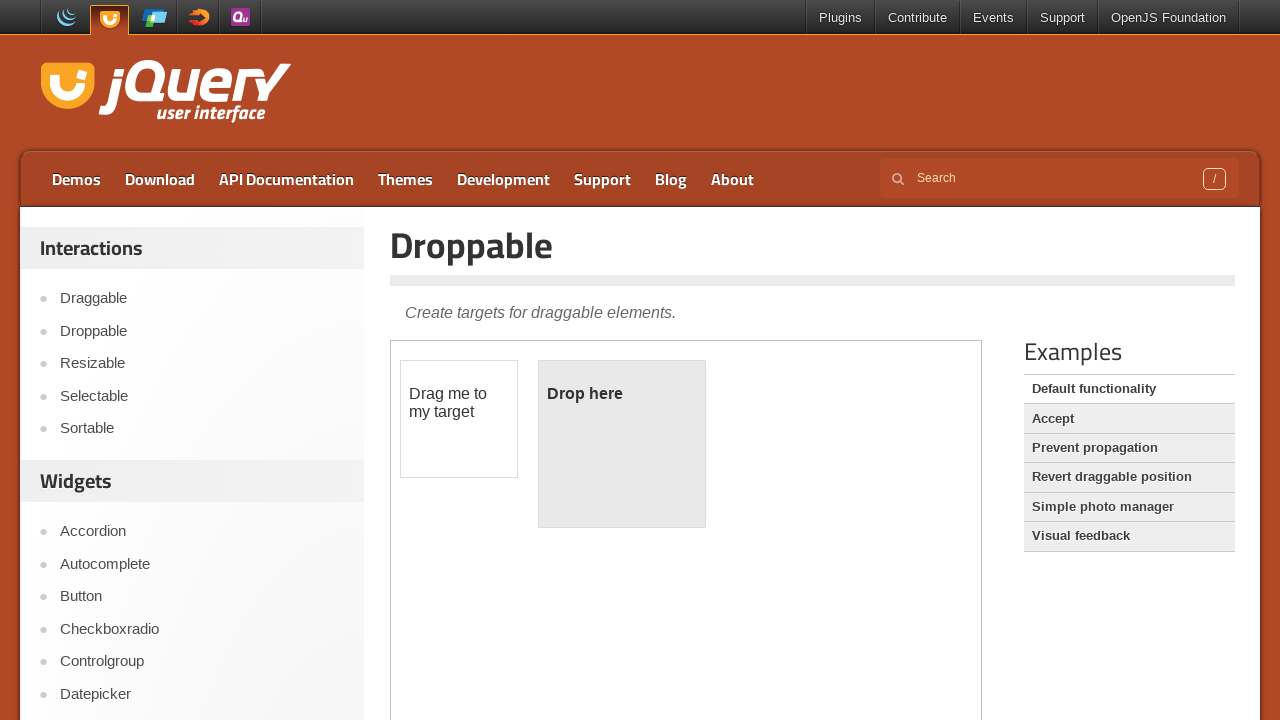

Located the demo iframe
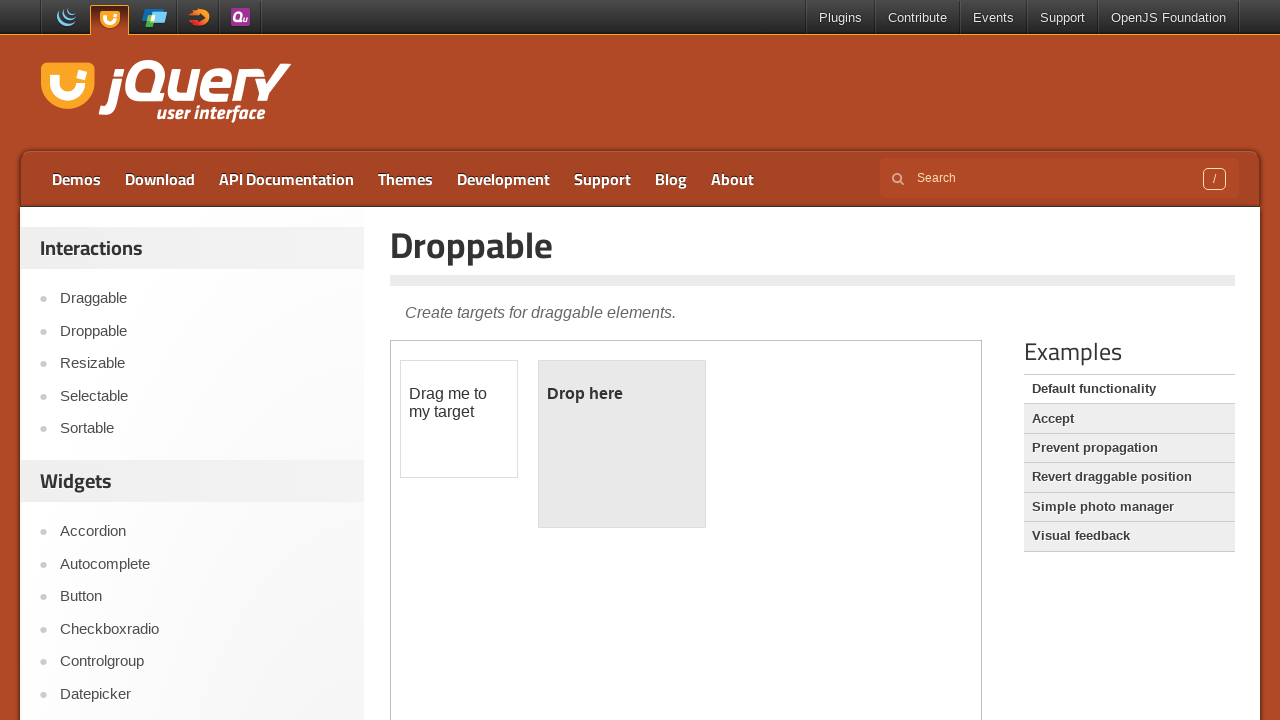

Draggable element became visible
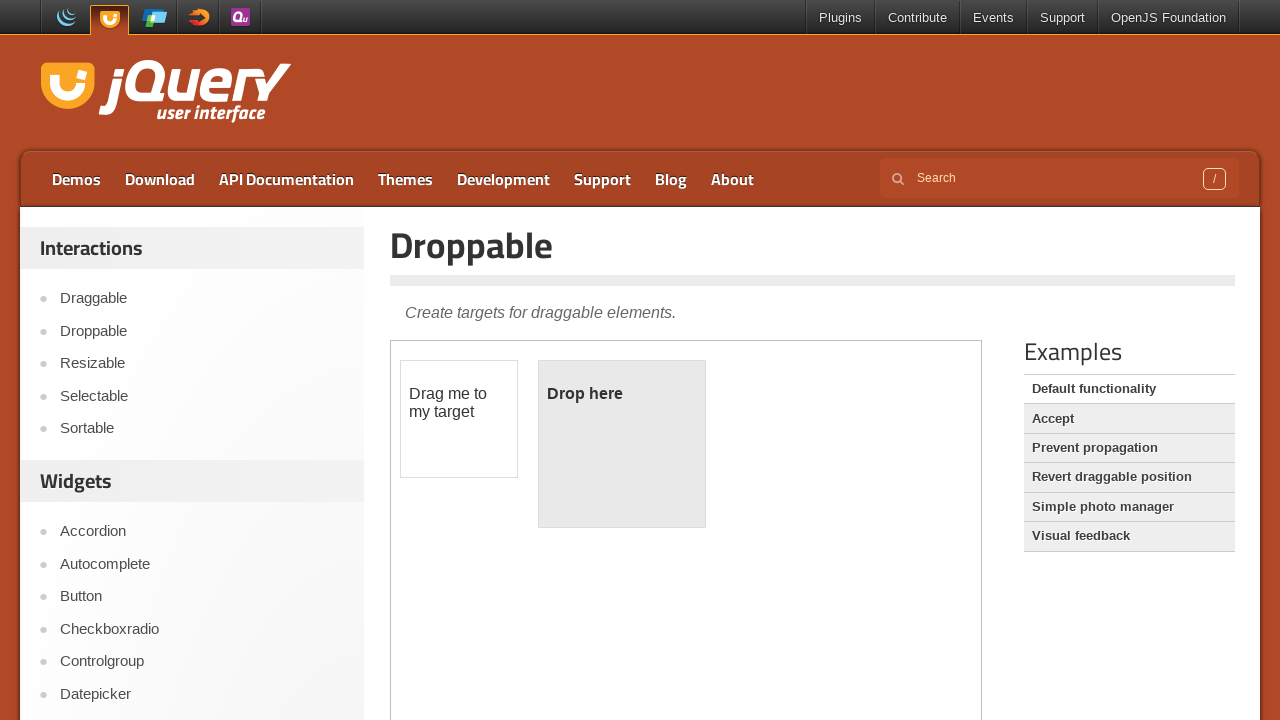

Droppable element became visible
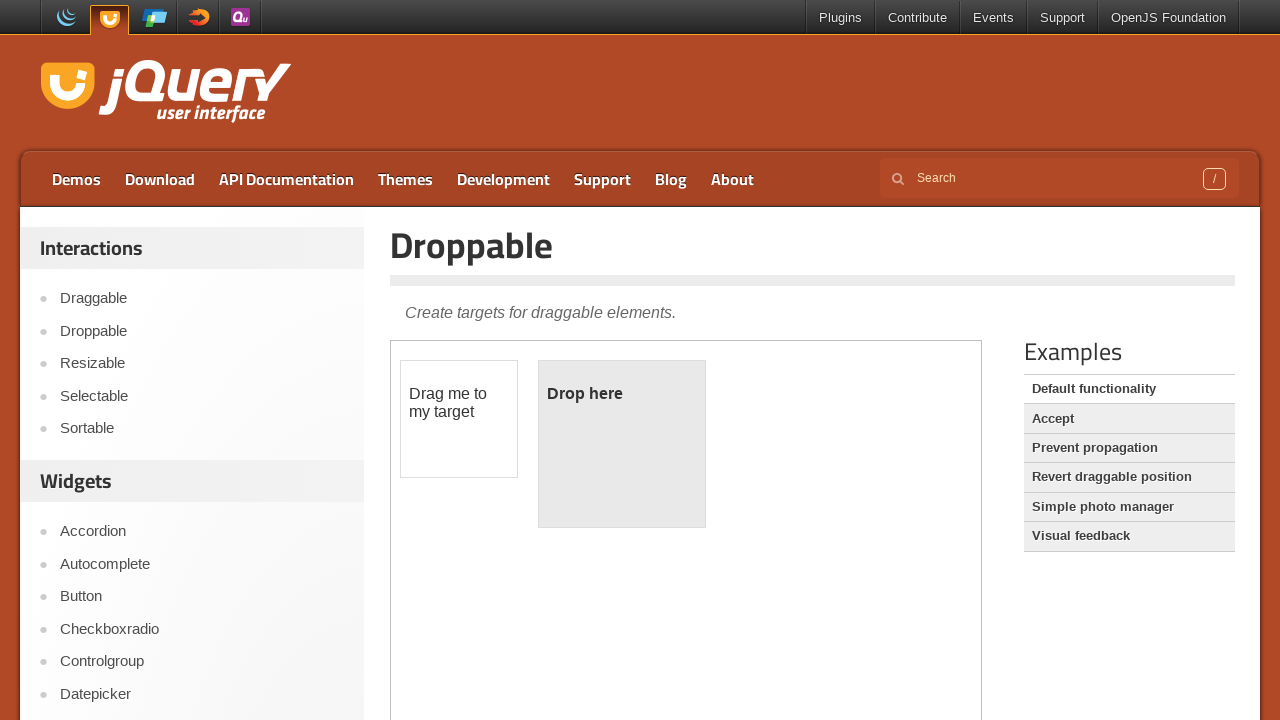

Dragged the draggable element onto the droppable element at (622, 444)
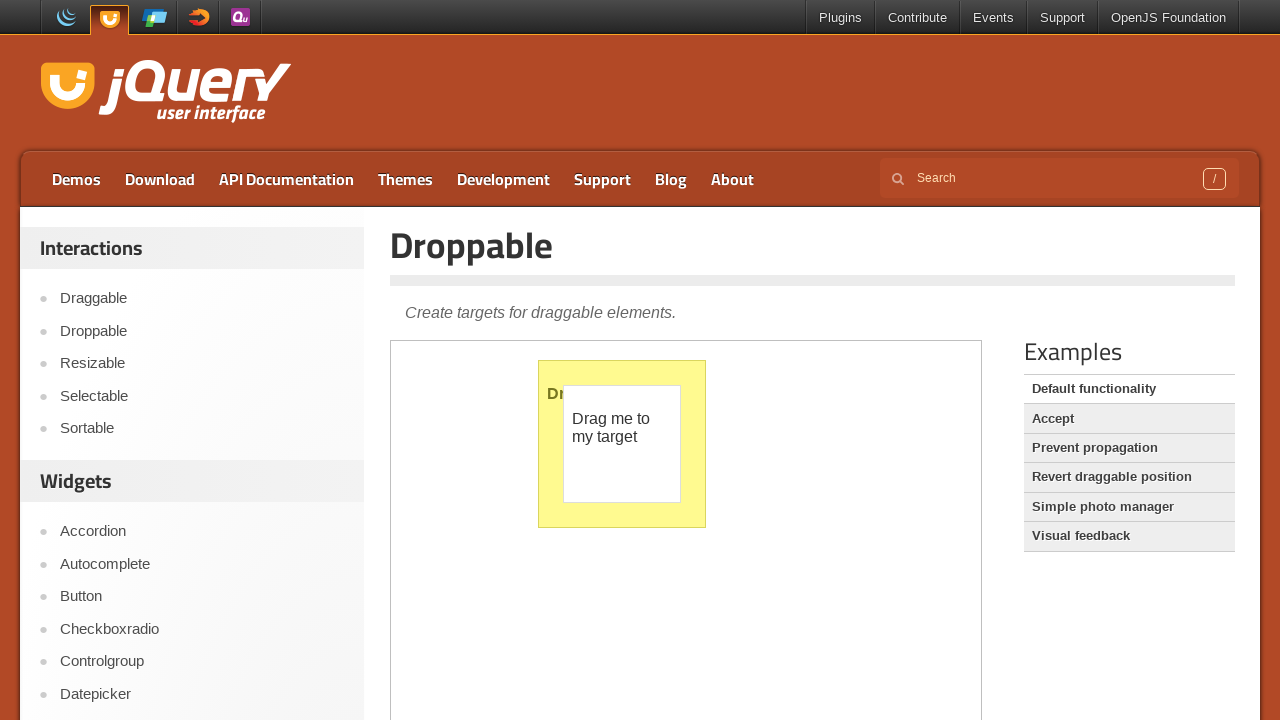

Verified that the drop was successful - droppable element shows 'Dropped!'
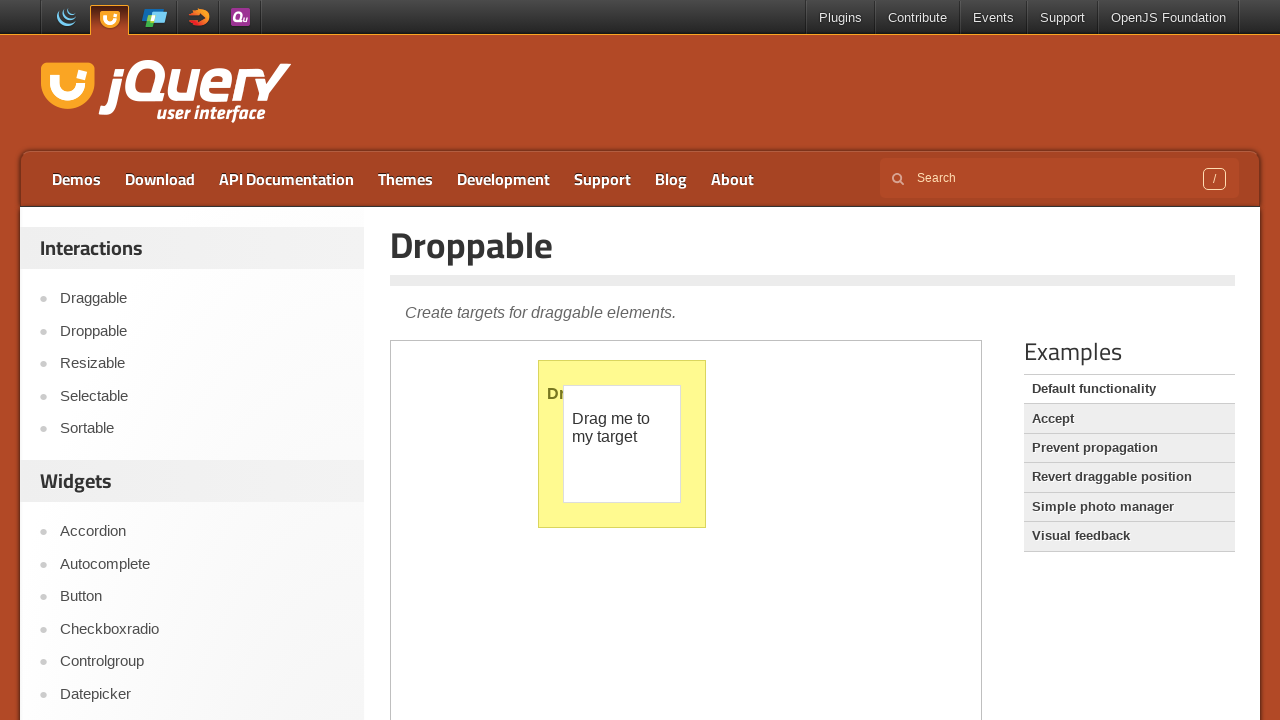

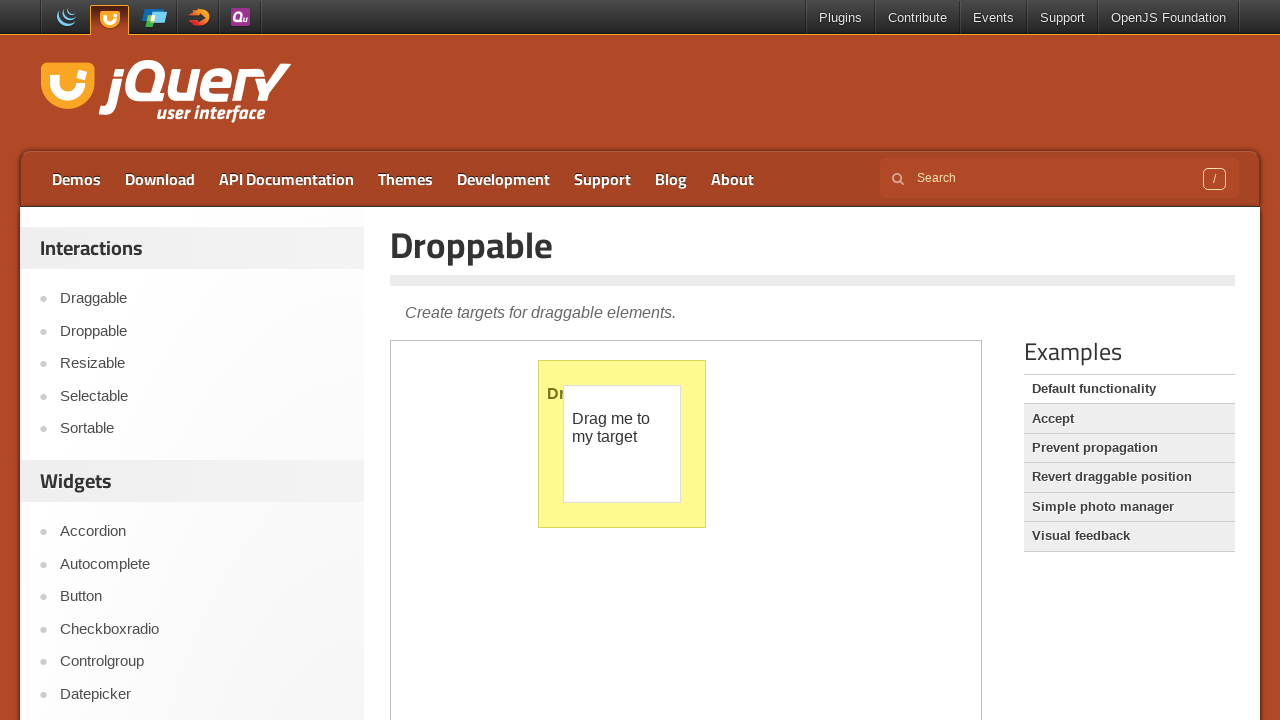